Tests mouse hover functionality by hovering over a menu item to reveal a dropdown and then clicking a submenu item

Starting URL: https://rightstartmath.com/

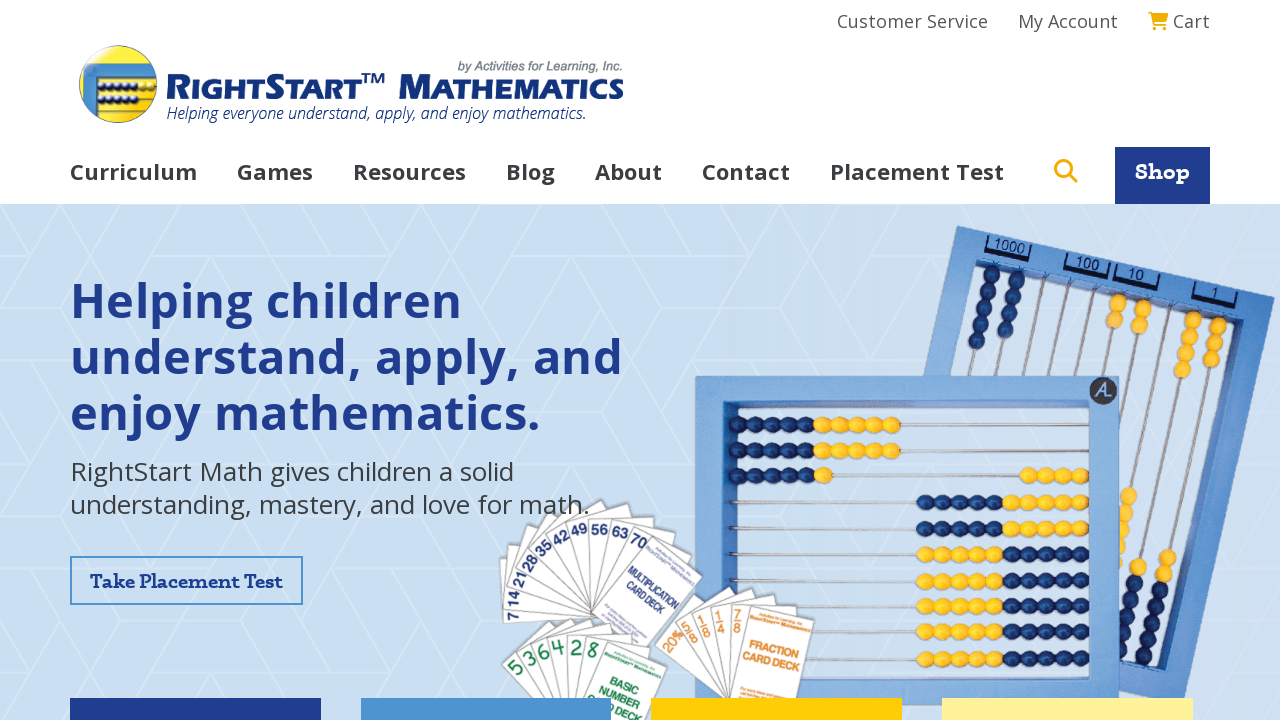

Hovered over Curriculum menu item to reveal dropdown at (134, 171) on xpath=//span[contains(text(),'Curriculum')]
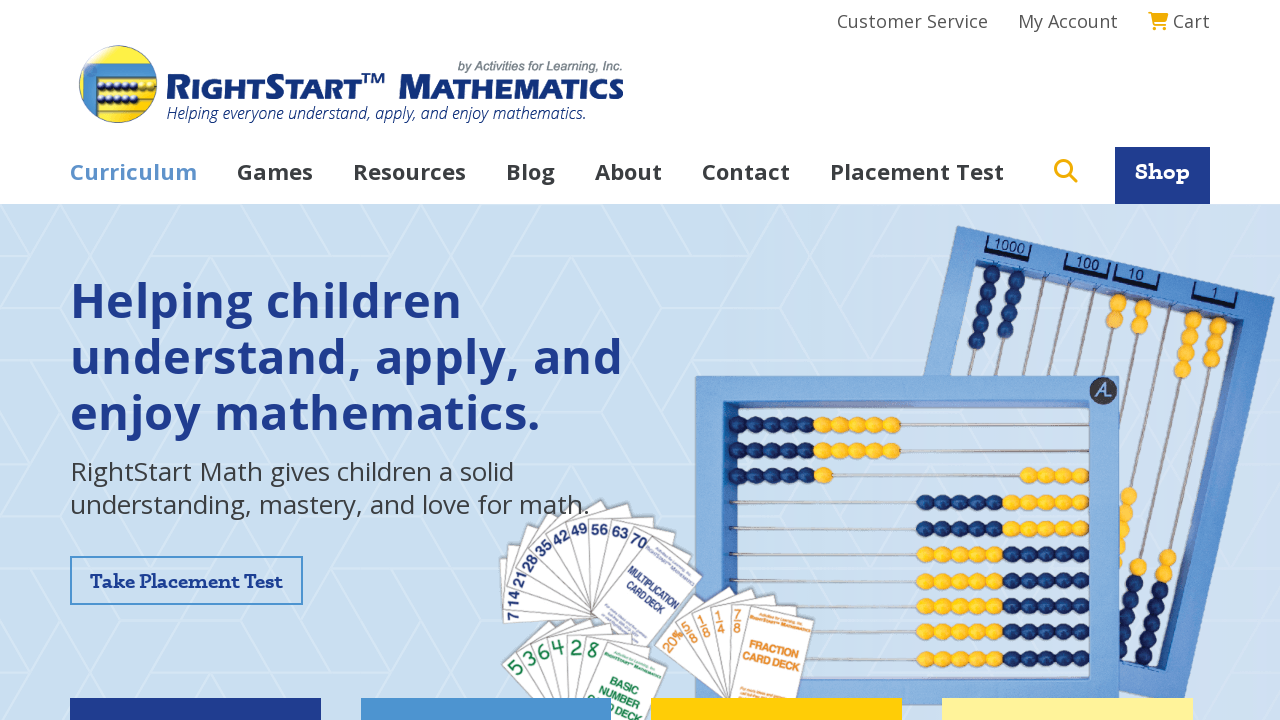

Clicked Research submenu item from dropdown at (118, 356) on xpath=//span[contains(text(),'Research')]
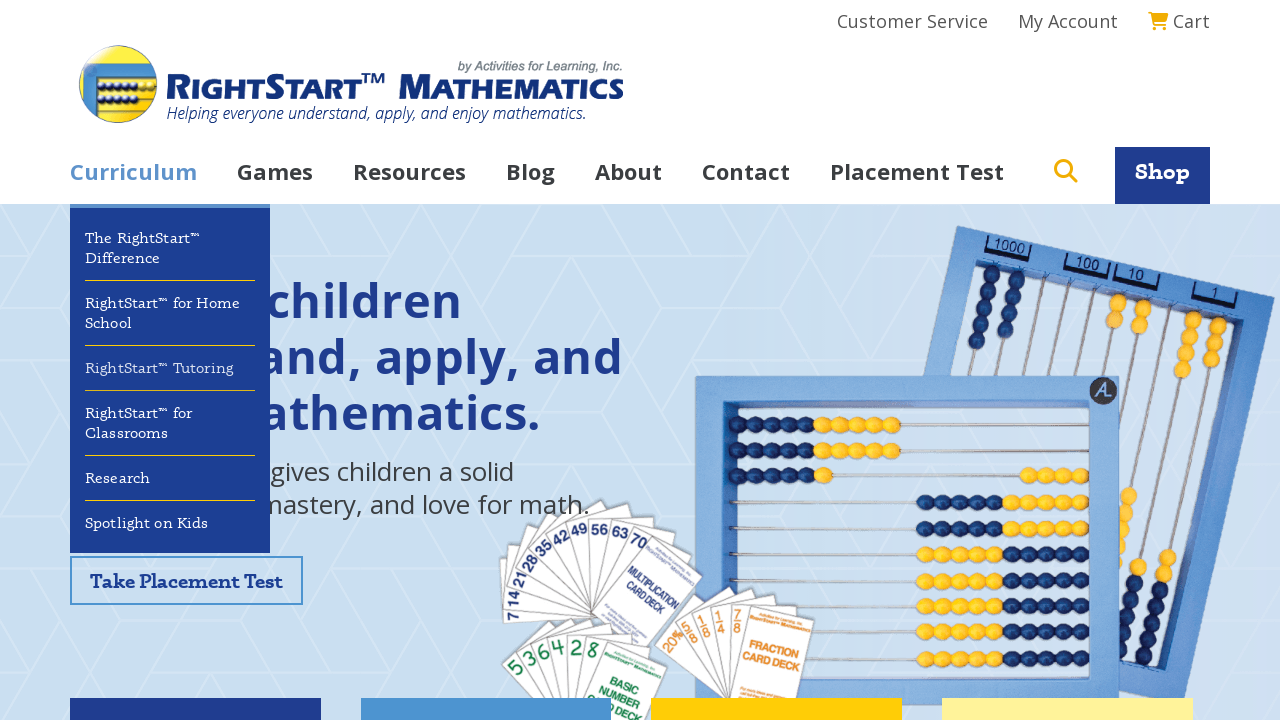

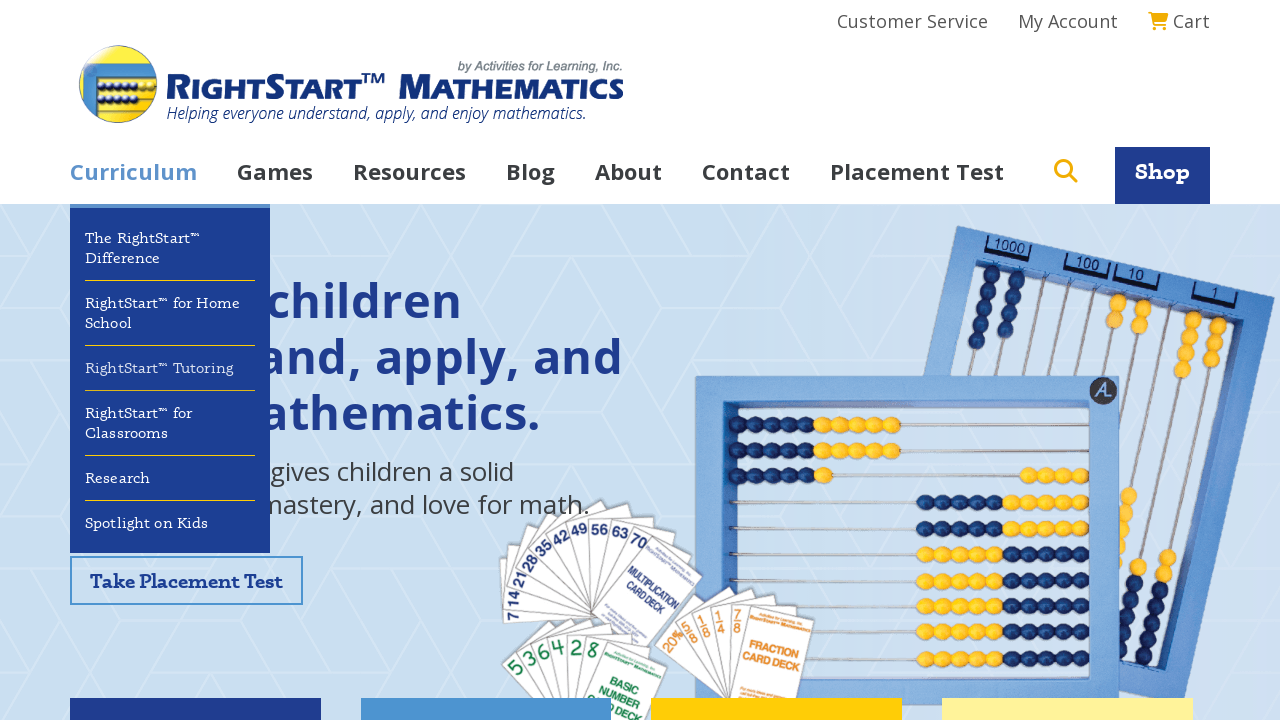